Tests the search functionality on a software engineering class website by clicking the search button, entering a search term "UML", submitting the search, and verifying results are found.

Starting URL: https://maciejskorski.github.io/software_engineering

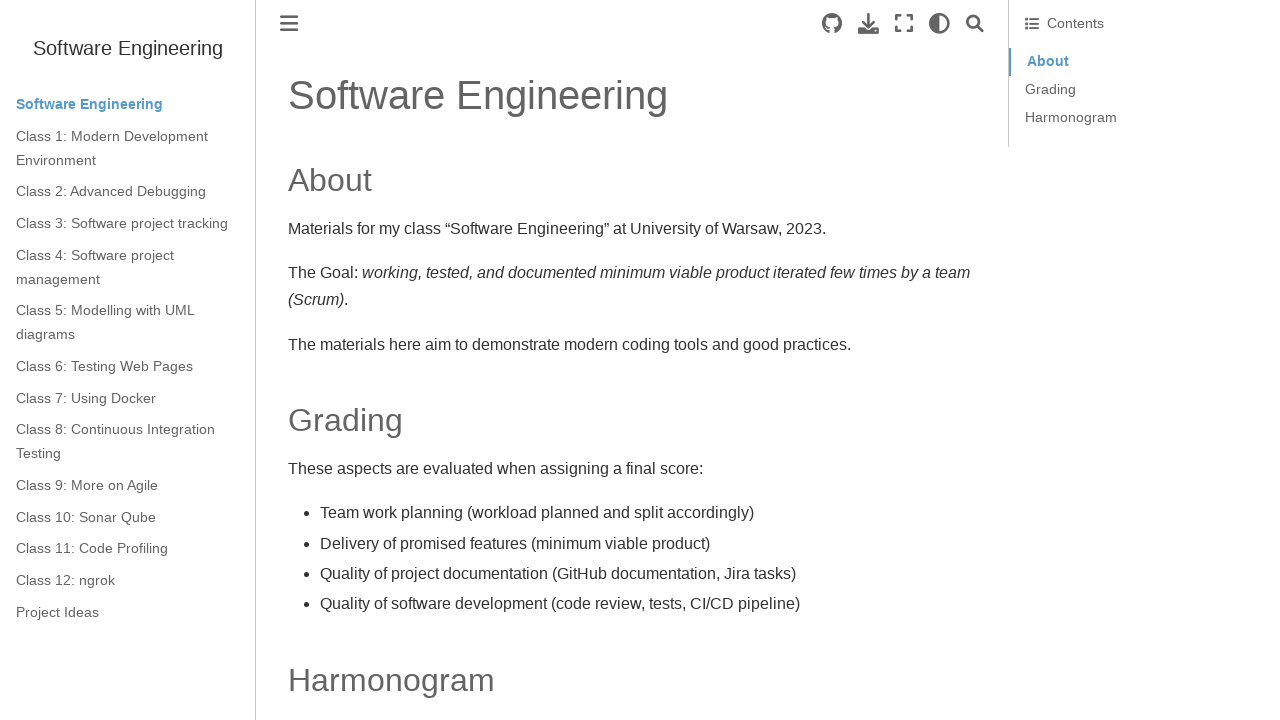

Clicked search button to open search field at (975, 24) on .search-button
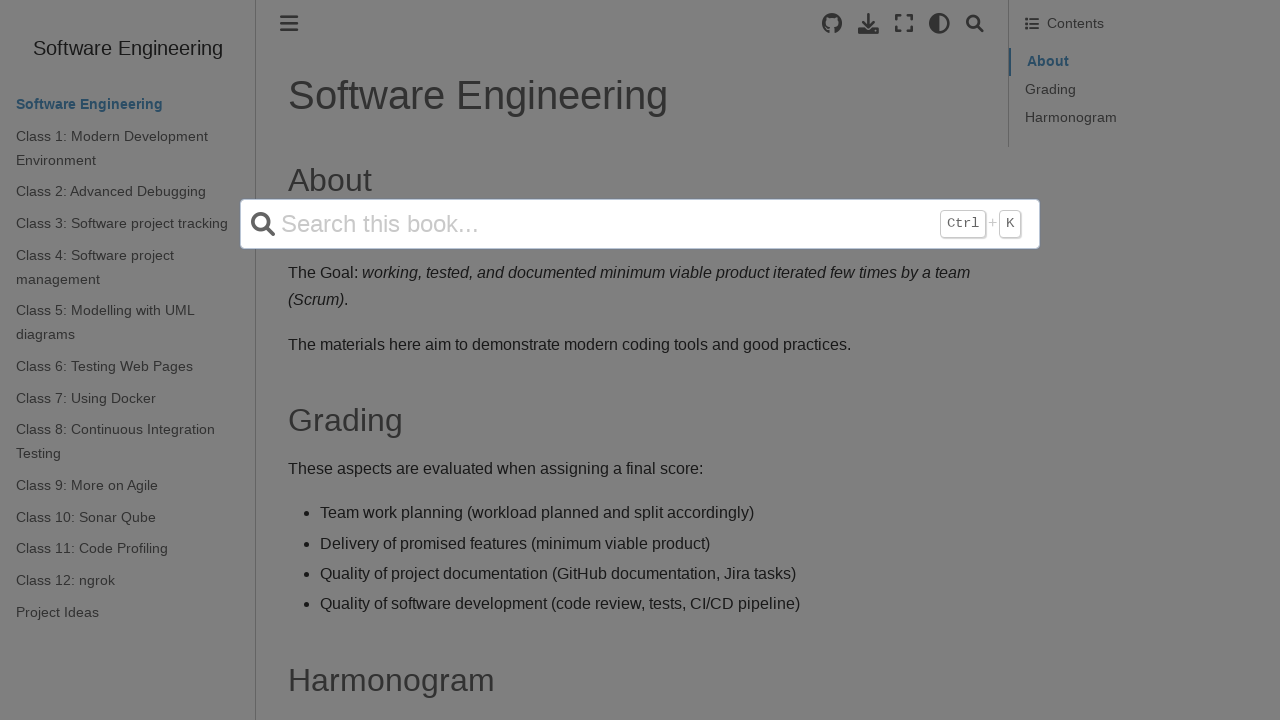

Entered search term 'UML' in search field on input[name='q']
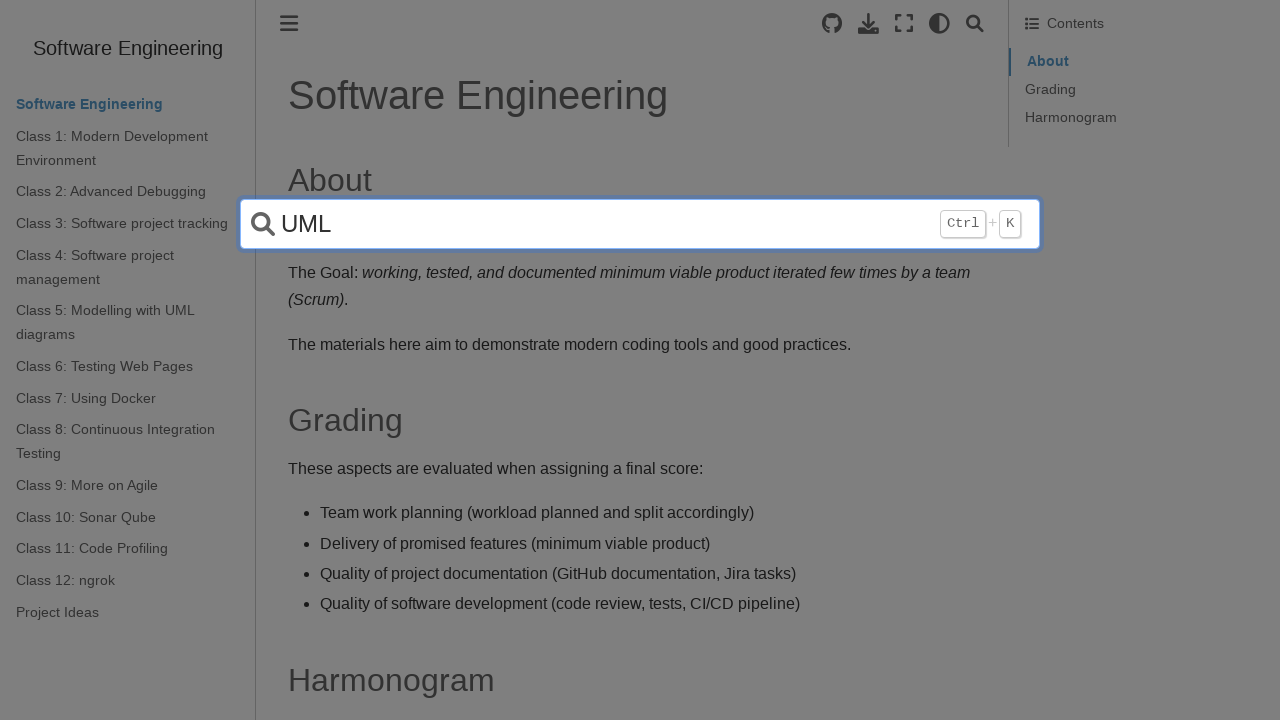

Submitted search by pressing Enter on input[name='q']
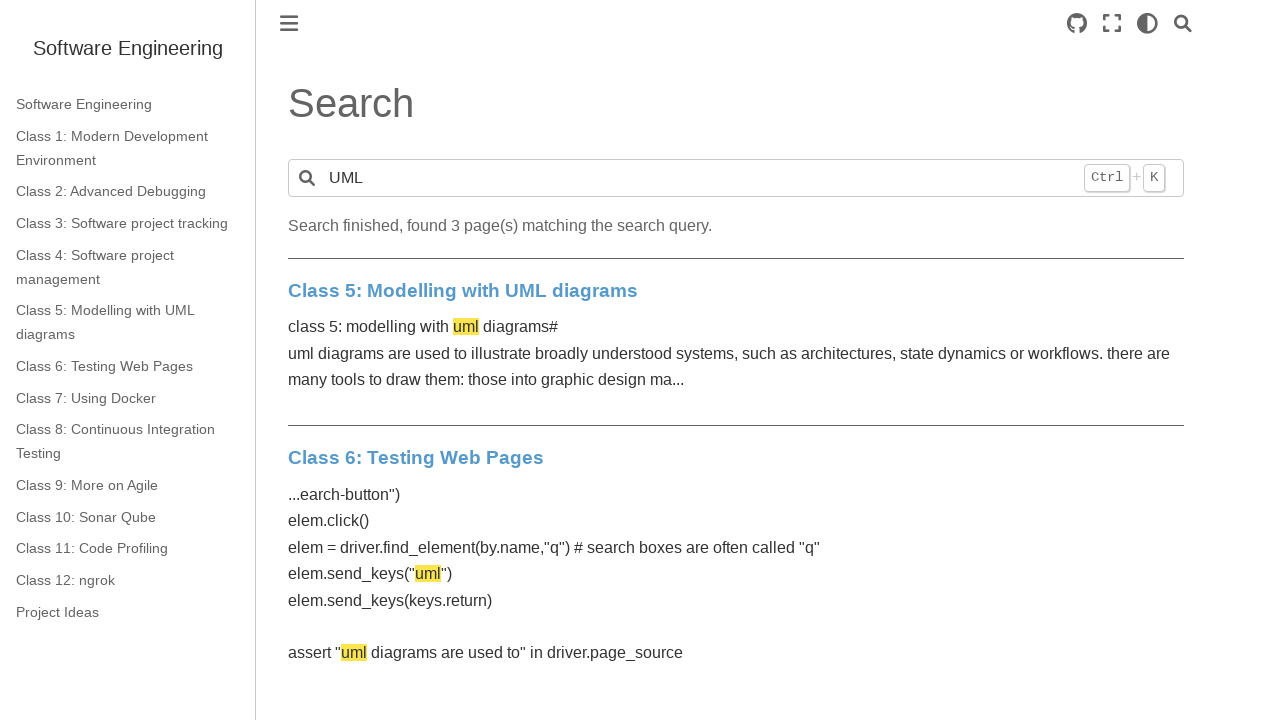

Search results loaded and network idle
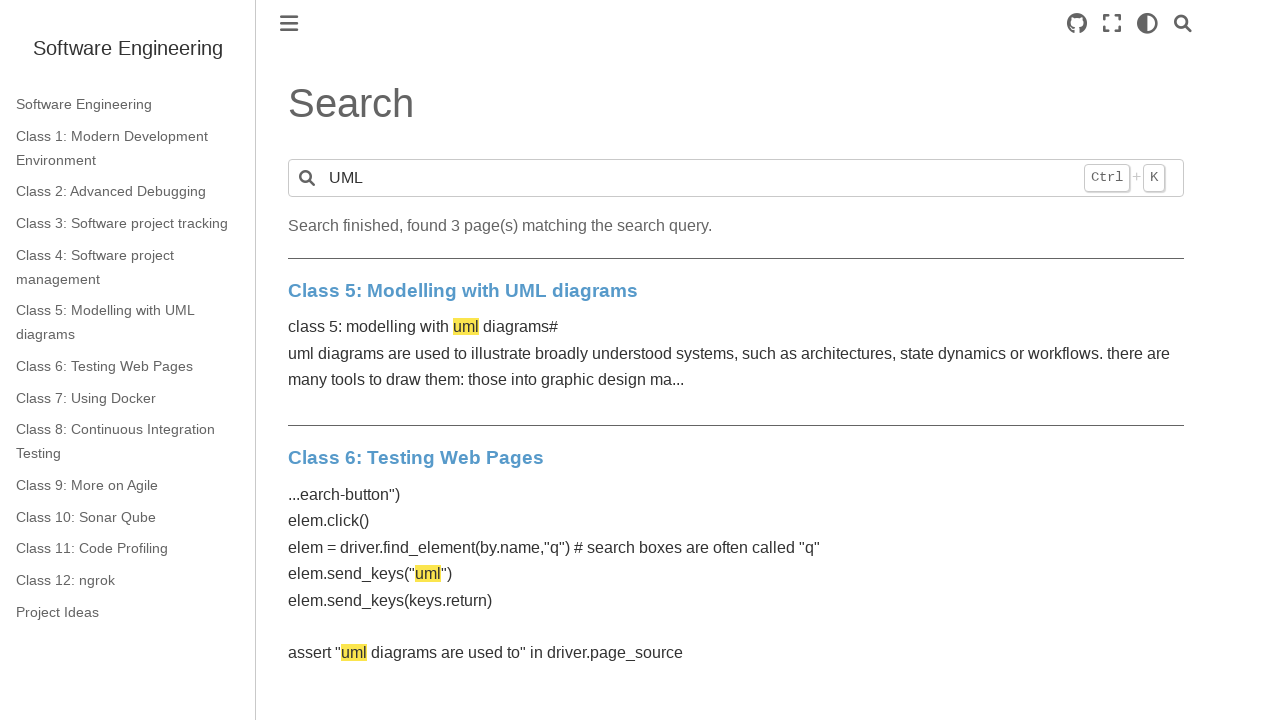

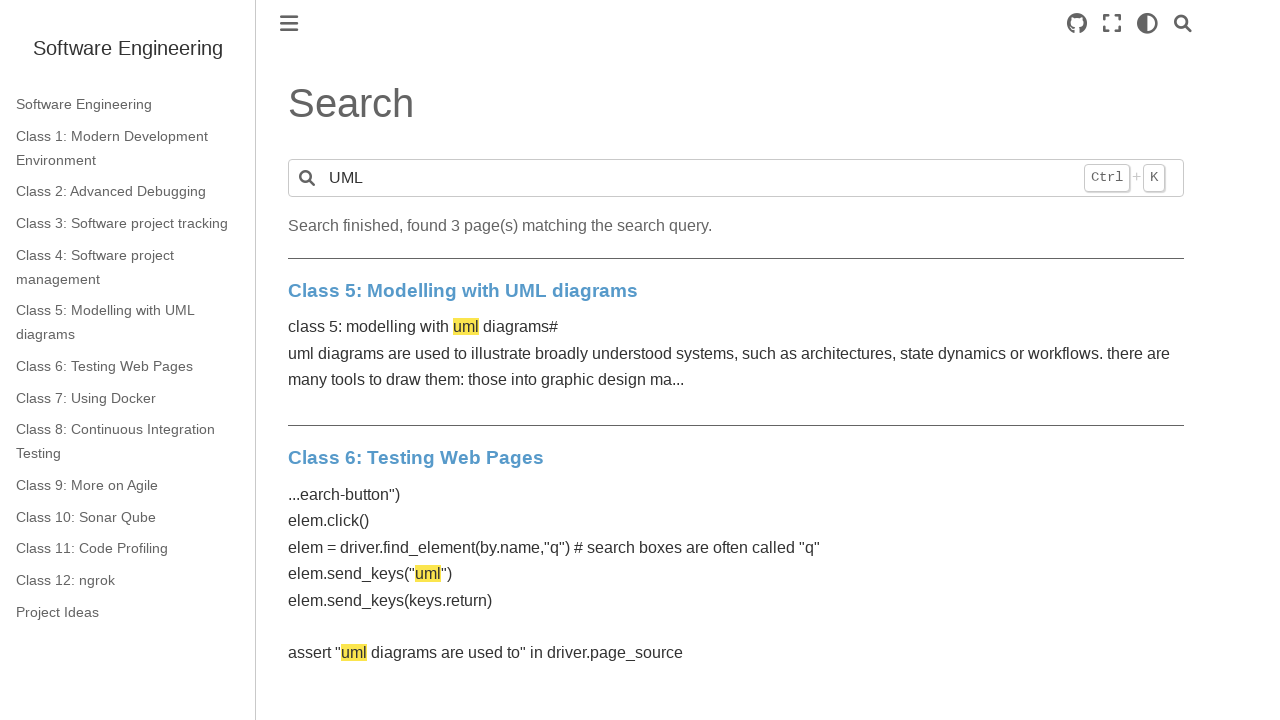